Tests dynamic content loading by clicking a Start button and waiting for "Hello World!" text to appear, verifying it displays correctly after the loading animation completes.

Starting URL: https://the-internet.herokuapp.com/dynamic_loading/1

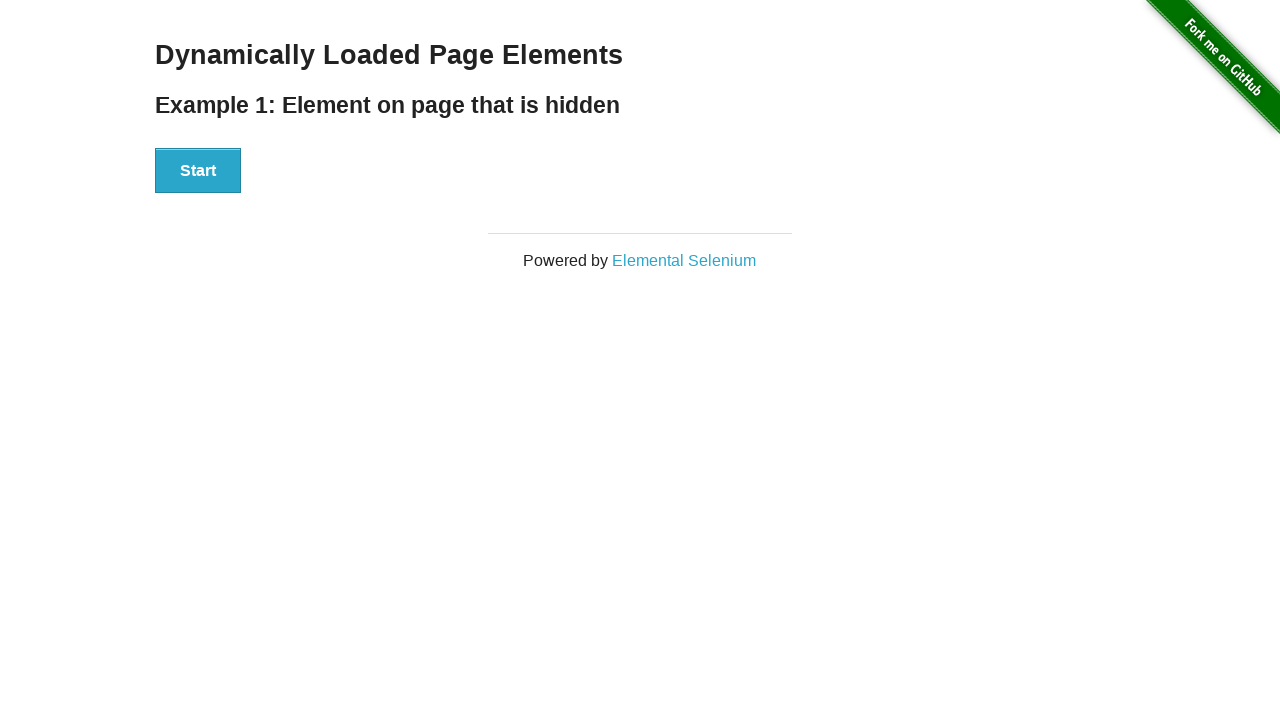

Navigated to dynamic loading test page
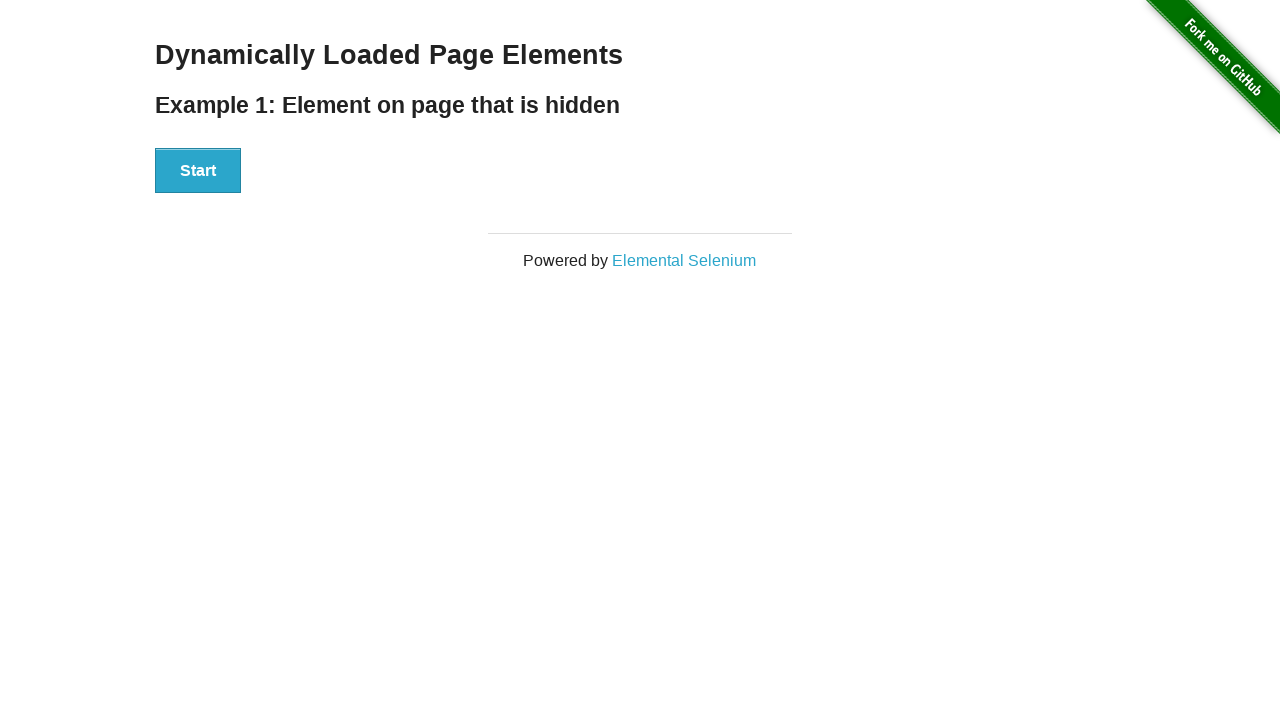

Clicked the Start button to trigger dynamic content loading at (198, 171) on xpath=//div[@id='start']//button
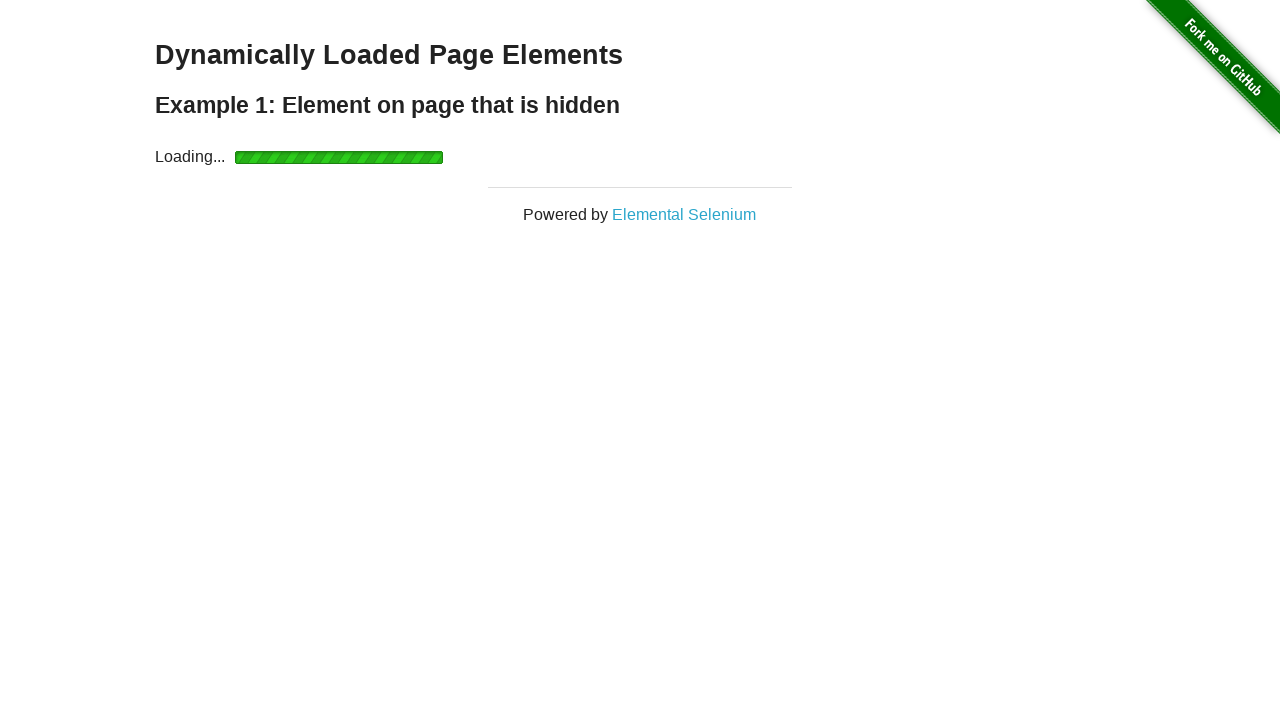

Loading animation completed and 'Hello World!' text appeared
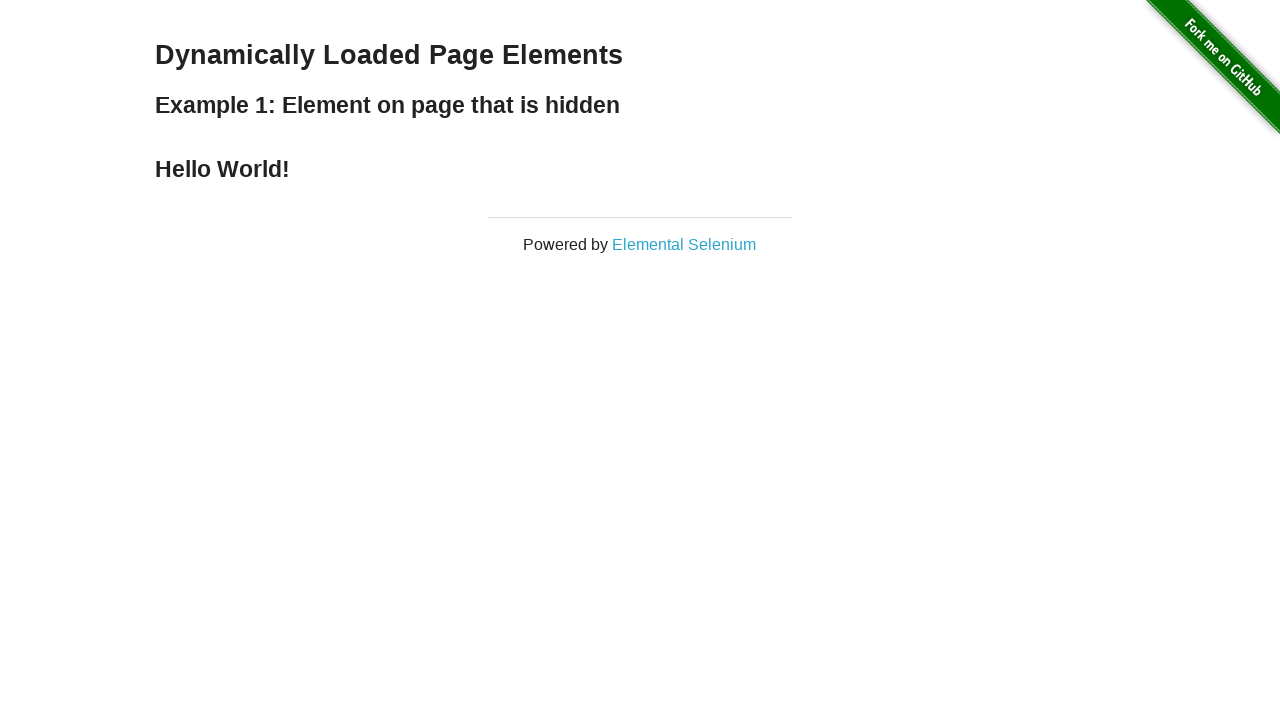

Located the 'Hello World!' text element
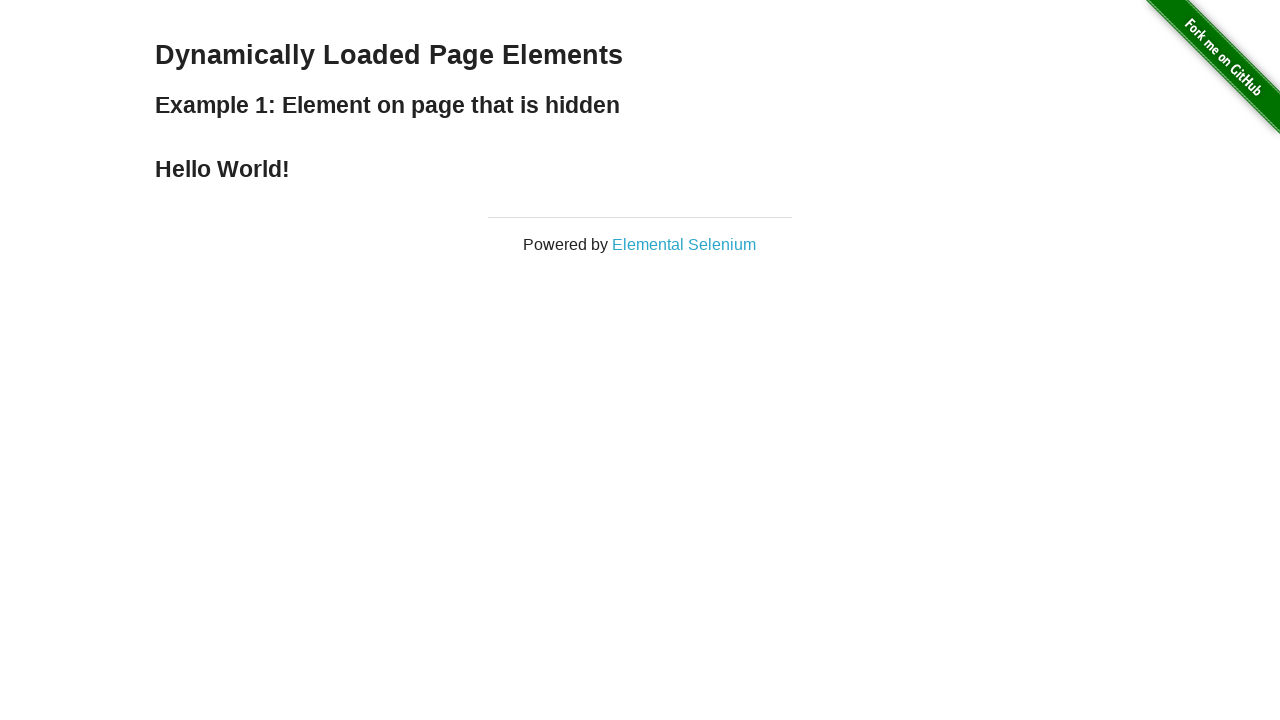

Verified that 'Hello World!' text displays correctly
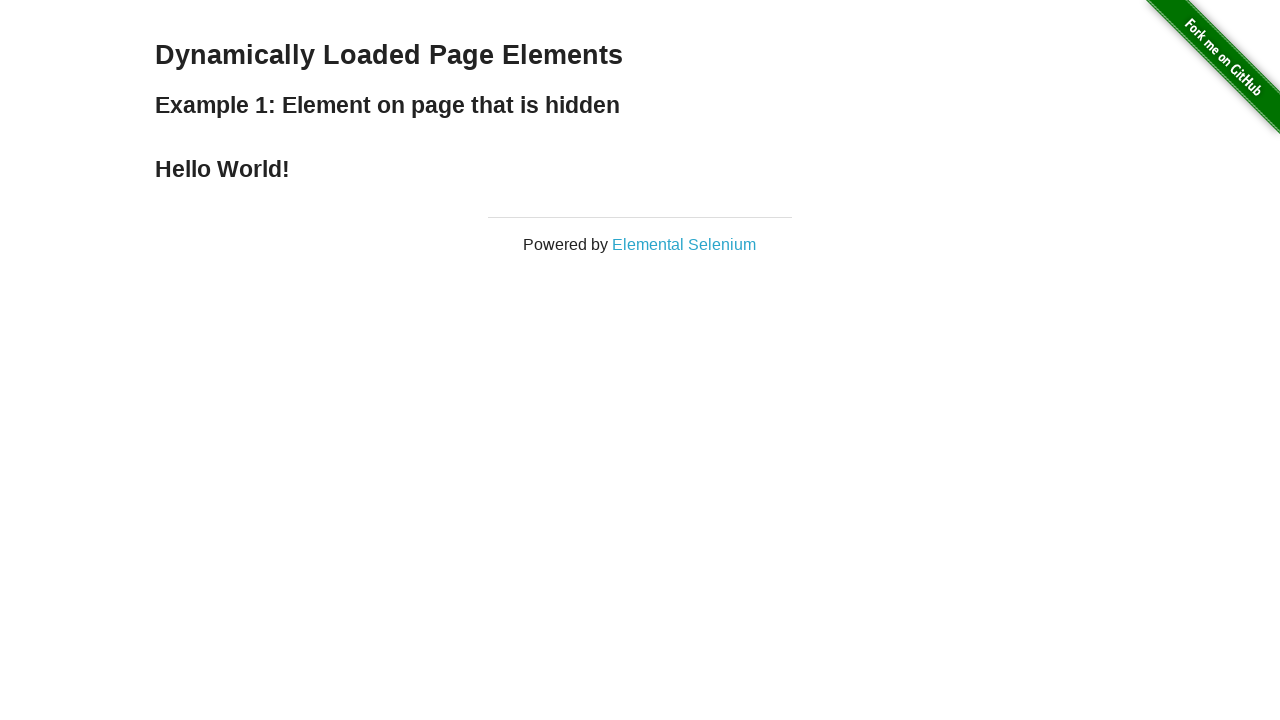

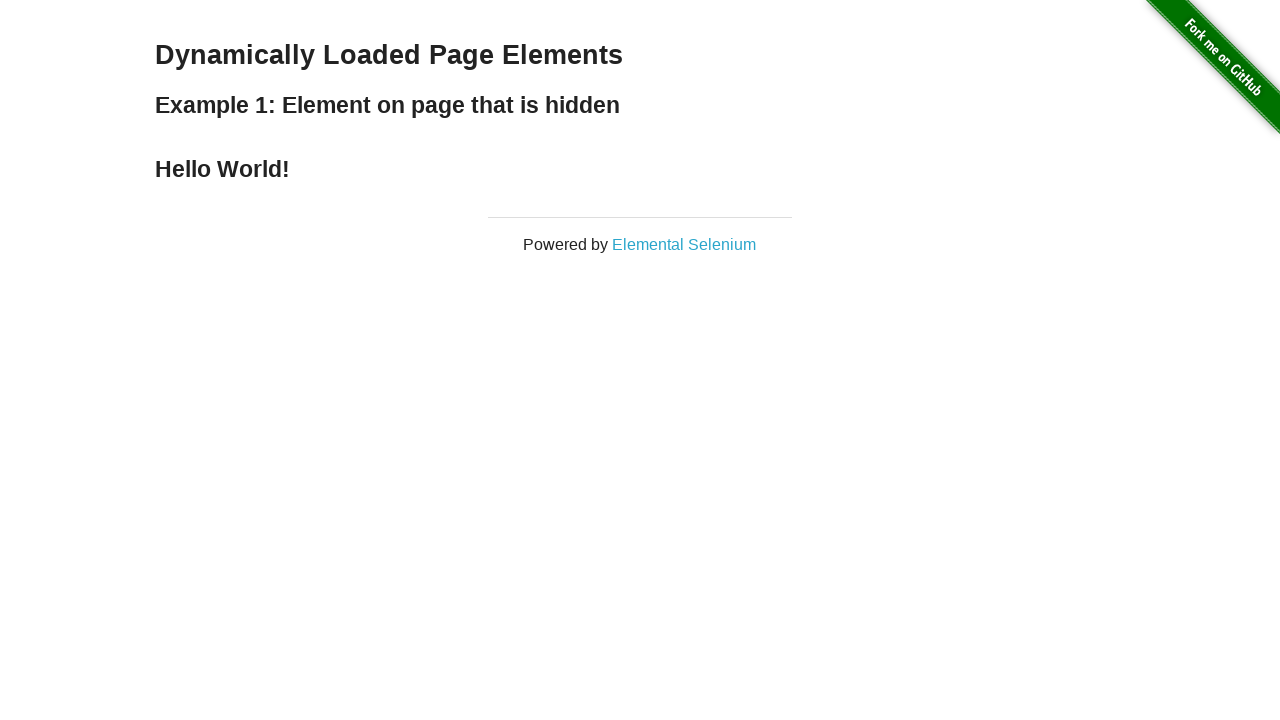